Tests responsive design by navigating to the website at various viewport sizes (desktop and mobile resolutions) to verify the page loads correctly at different screen dimensions.

Starting URL: https://www.getcalley.com/

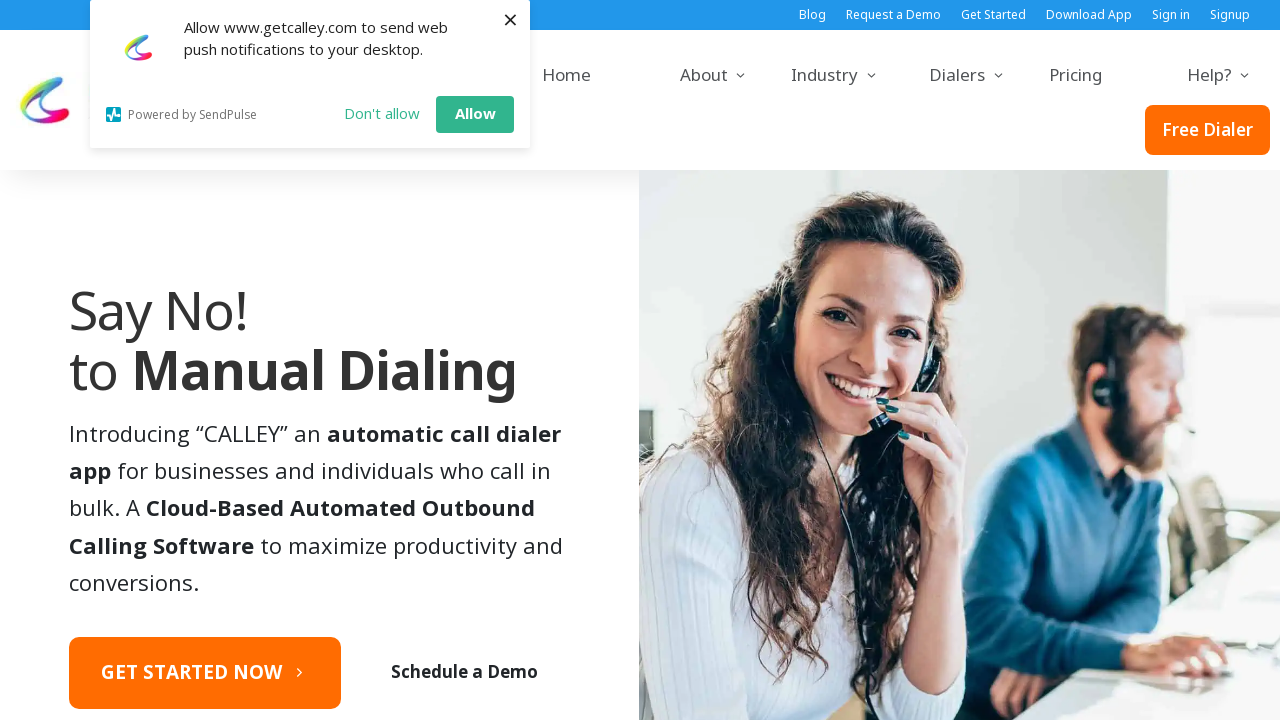

Set viewport size to 1920x1080 (1920x1080)
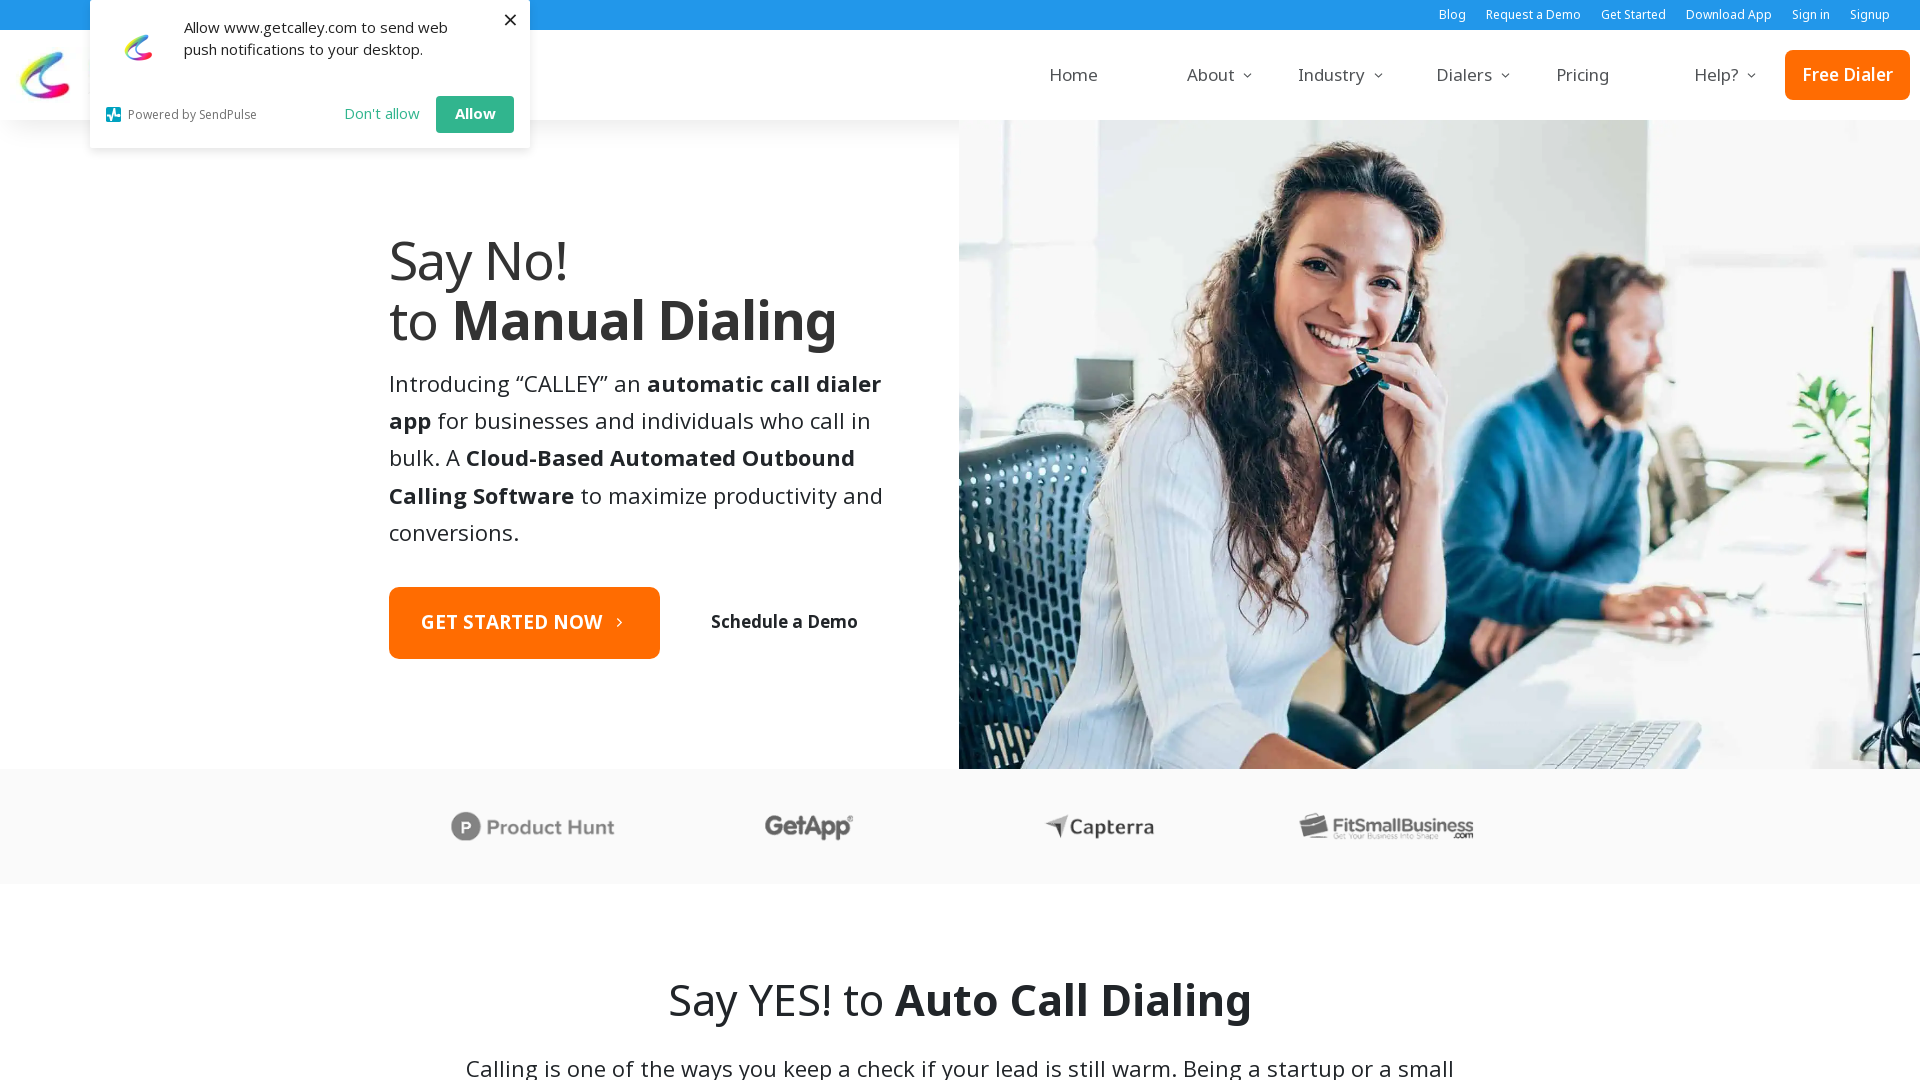

Reloaded page at 1920x1080 resolution
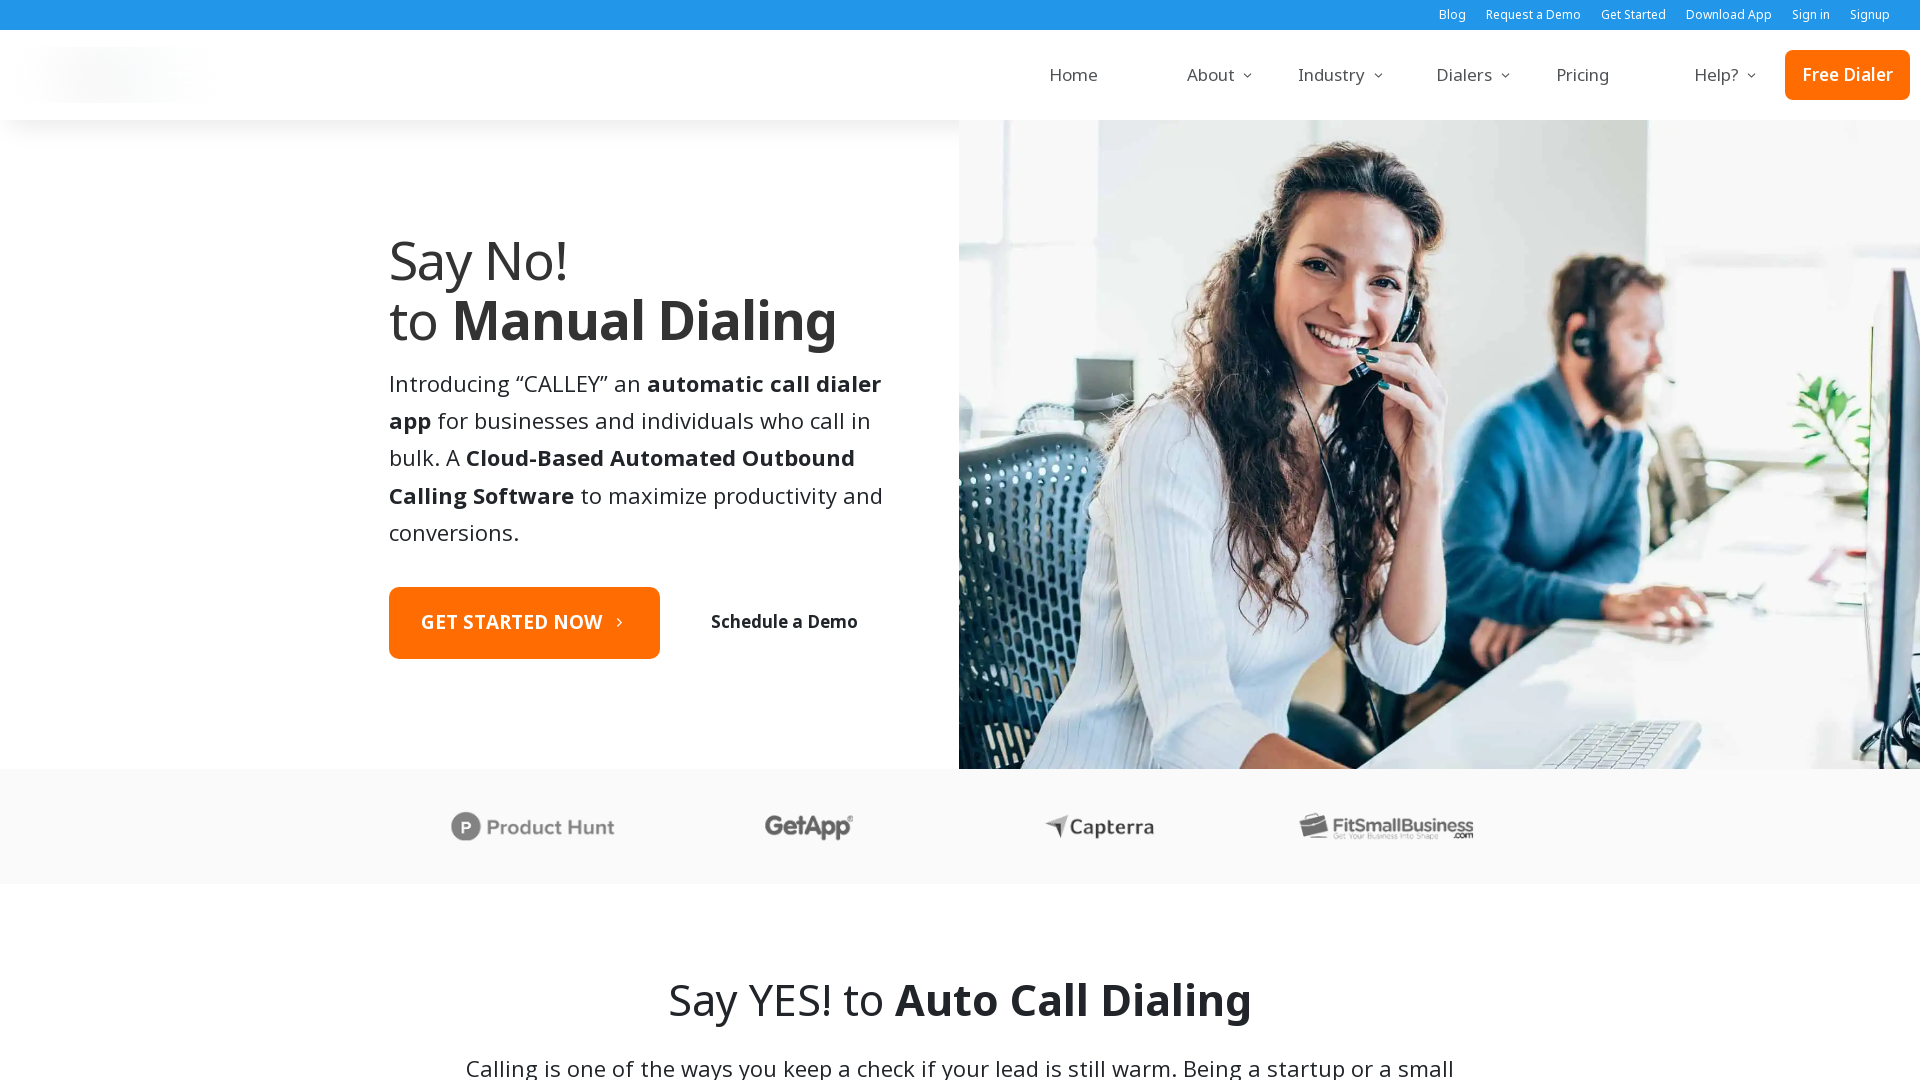

Page fully loaded at 1920x1080 resolution - network idle reached
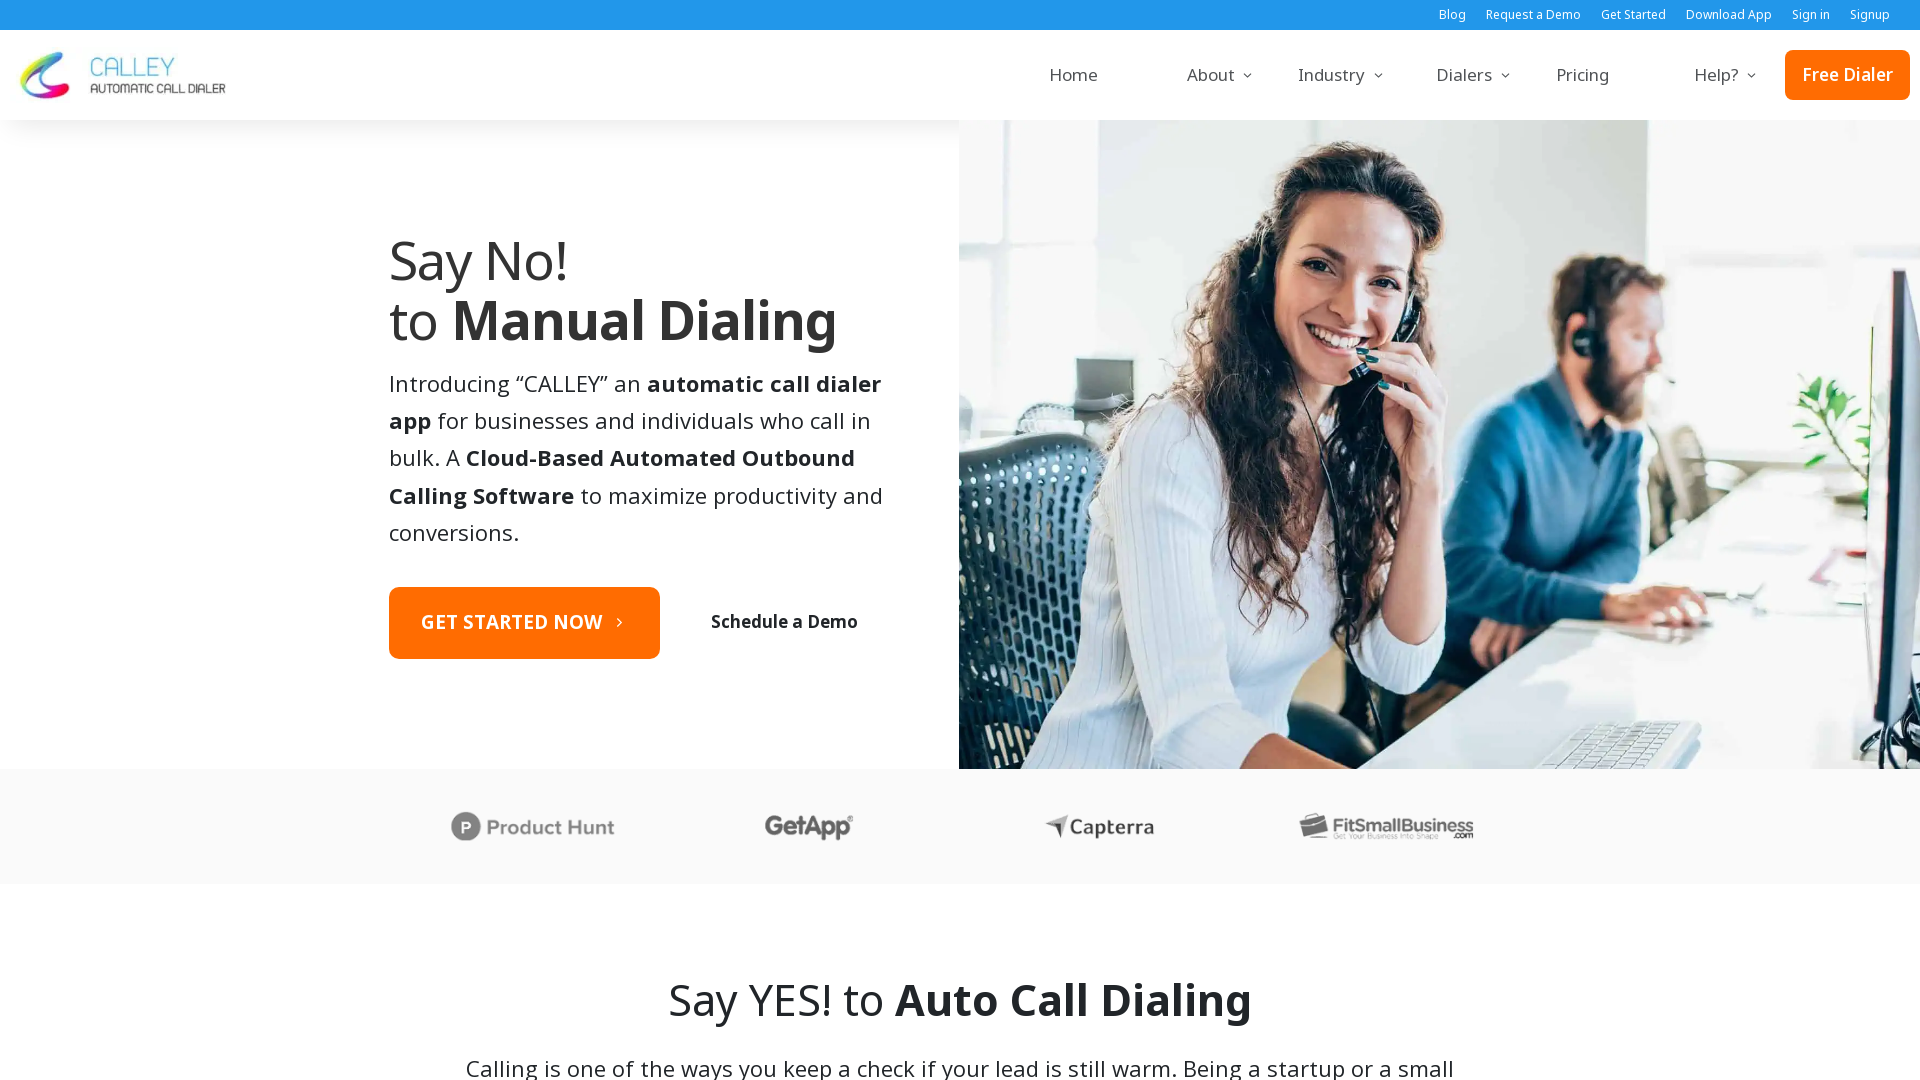

Set viewport size to 1366x768 (1366x768)
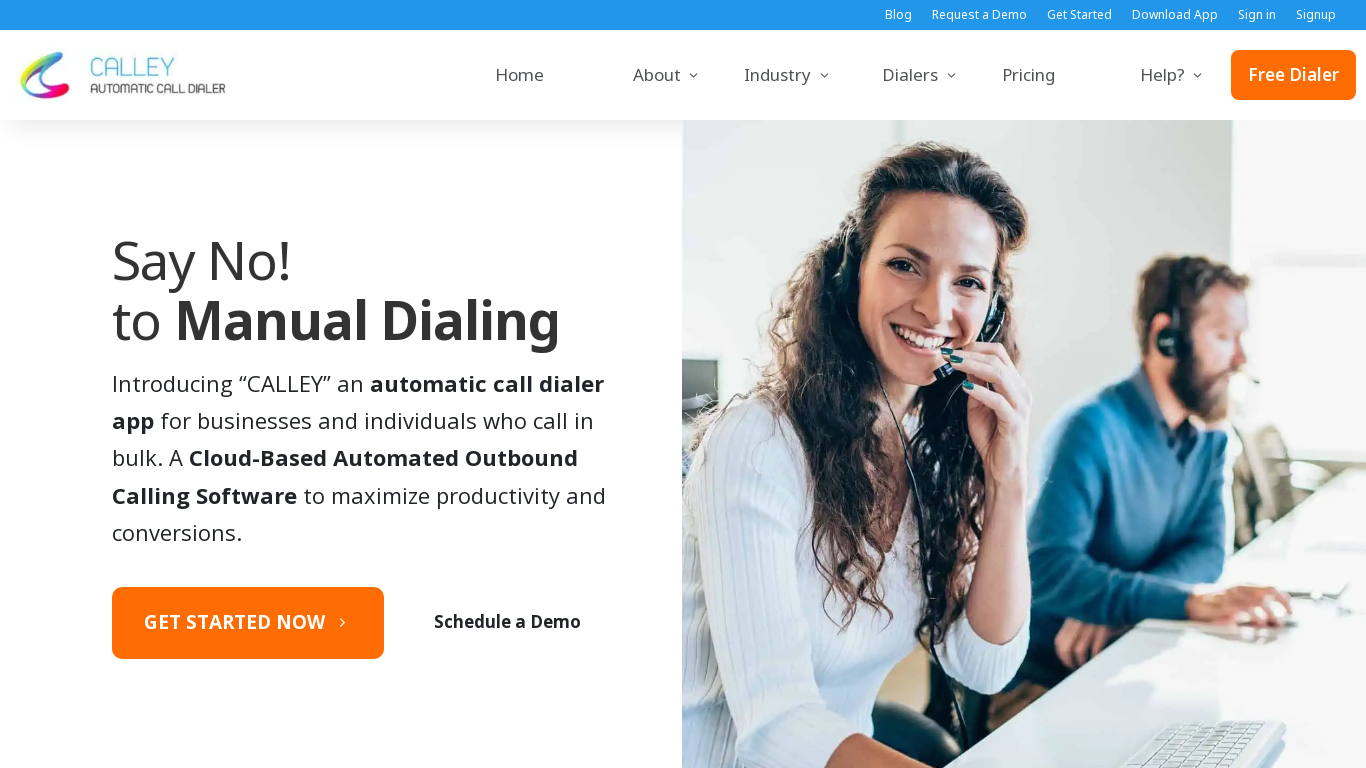

Reloaded page at 1366x768 resolution
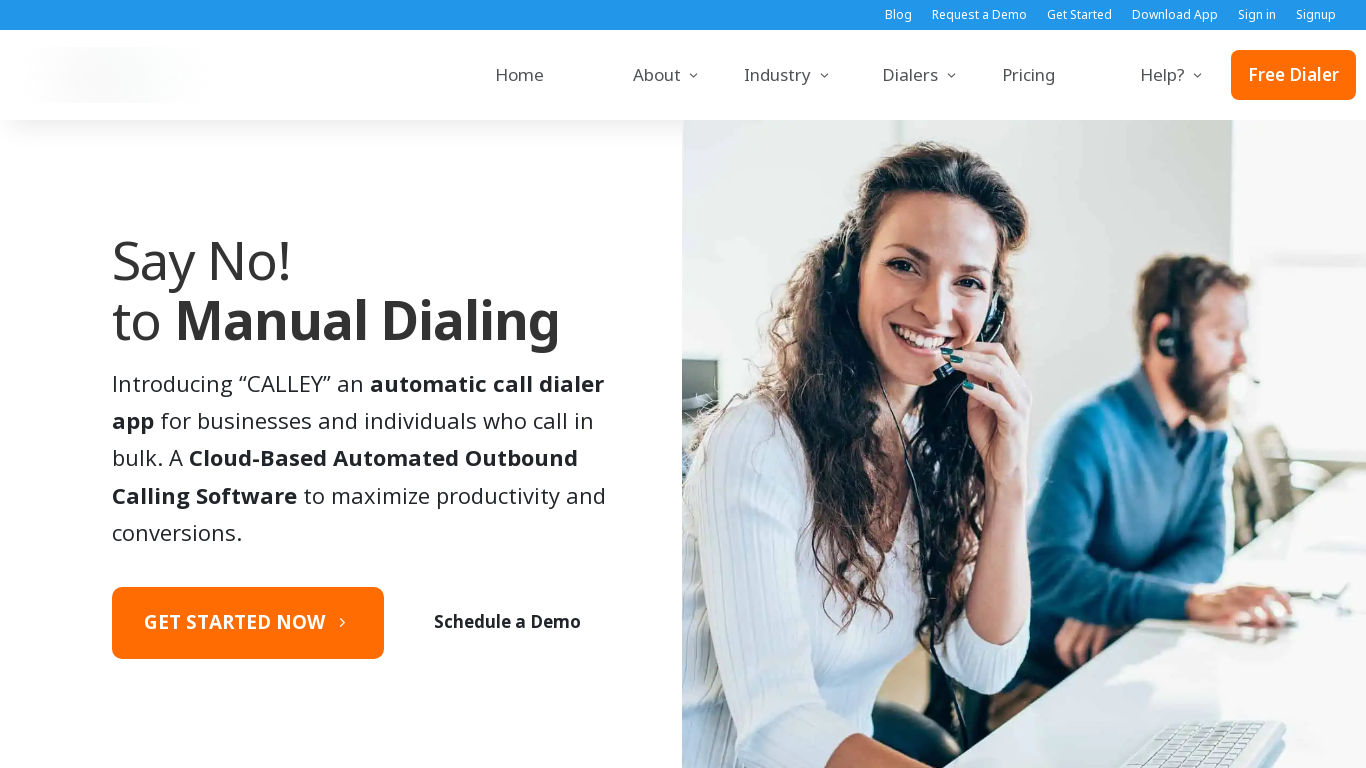

Page fully loaded at 1366x768 resolution - network idle reached
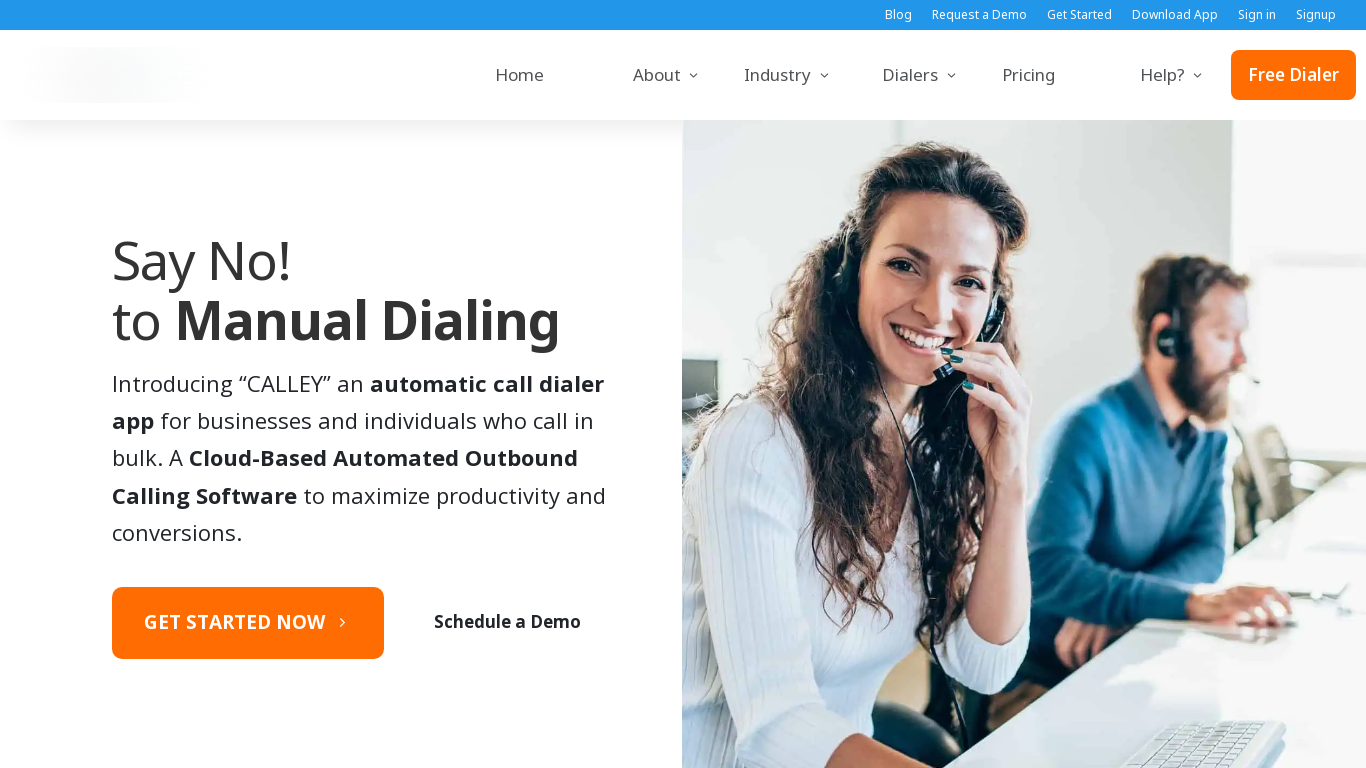

Set viewport size to 1536x864 (1536x864)
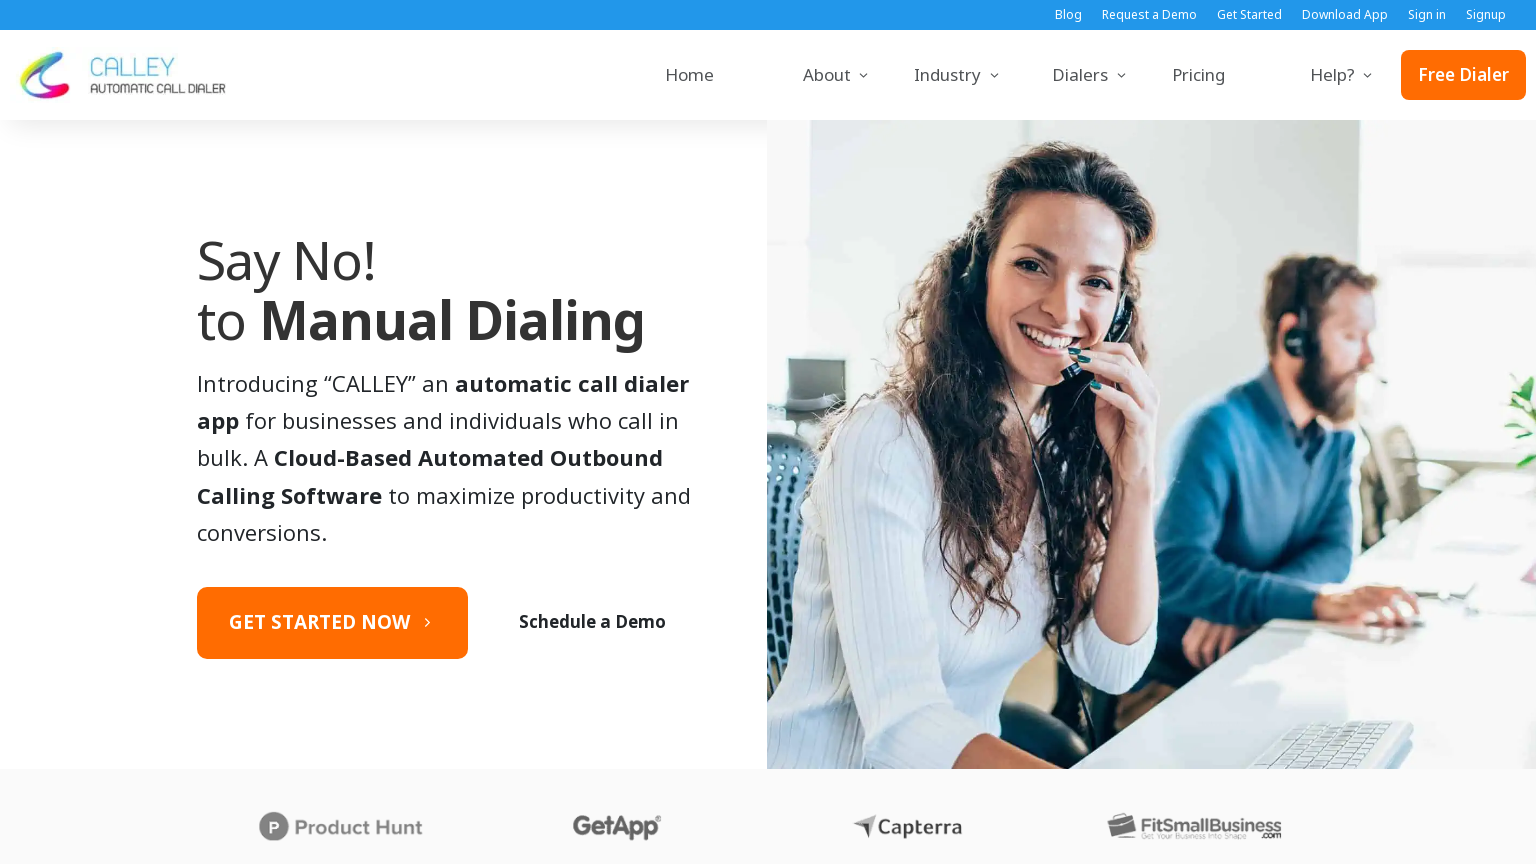

Reloaded page at 1536x864 resolution
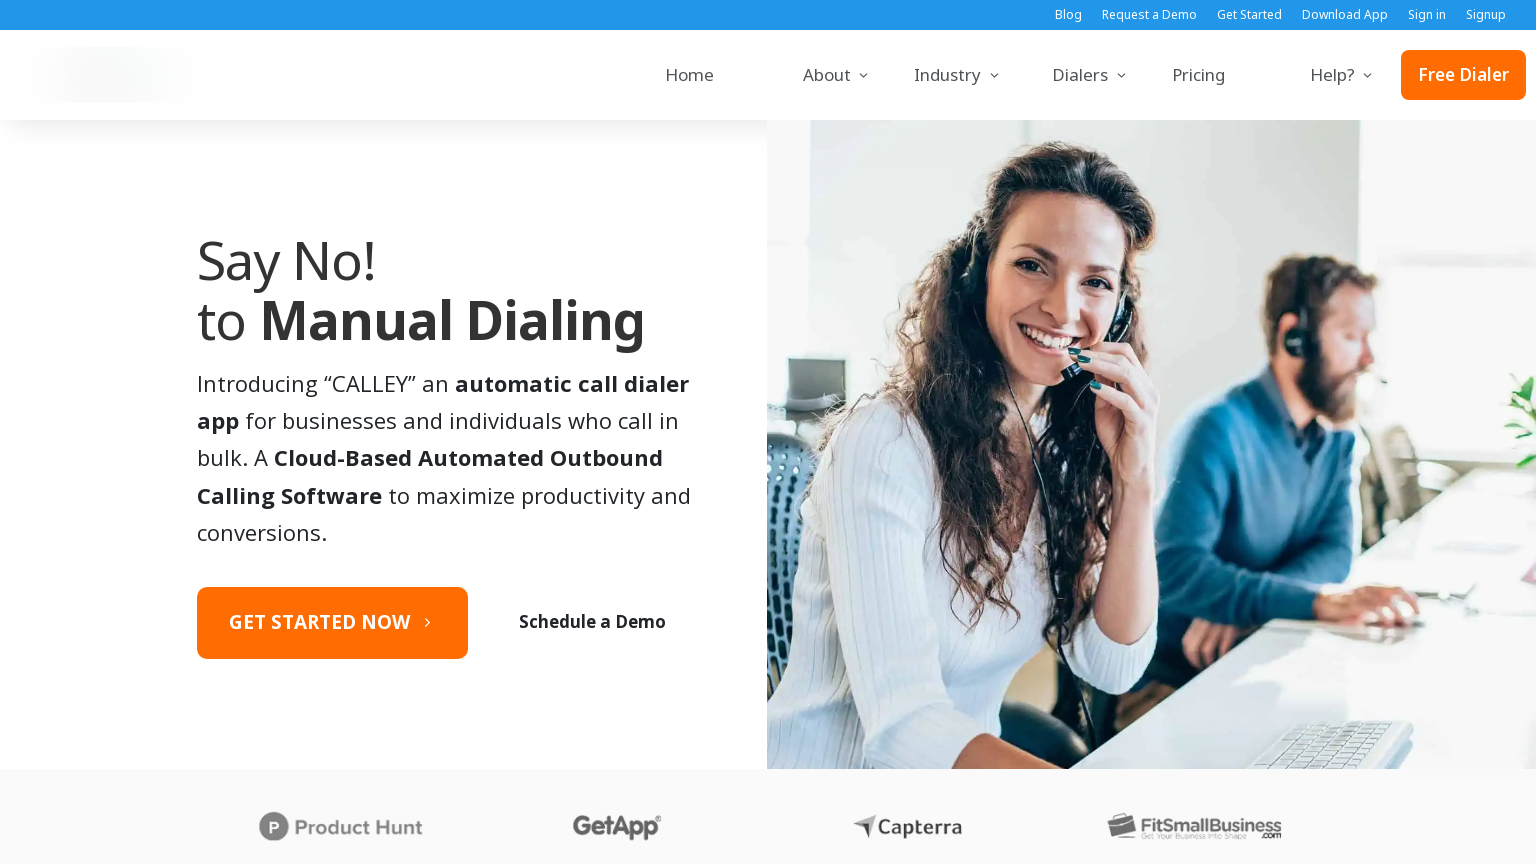

Page fully loaded at 1536x864 resolution - network idle reached
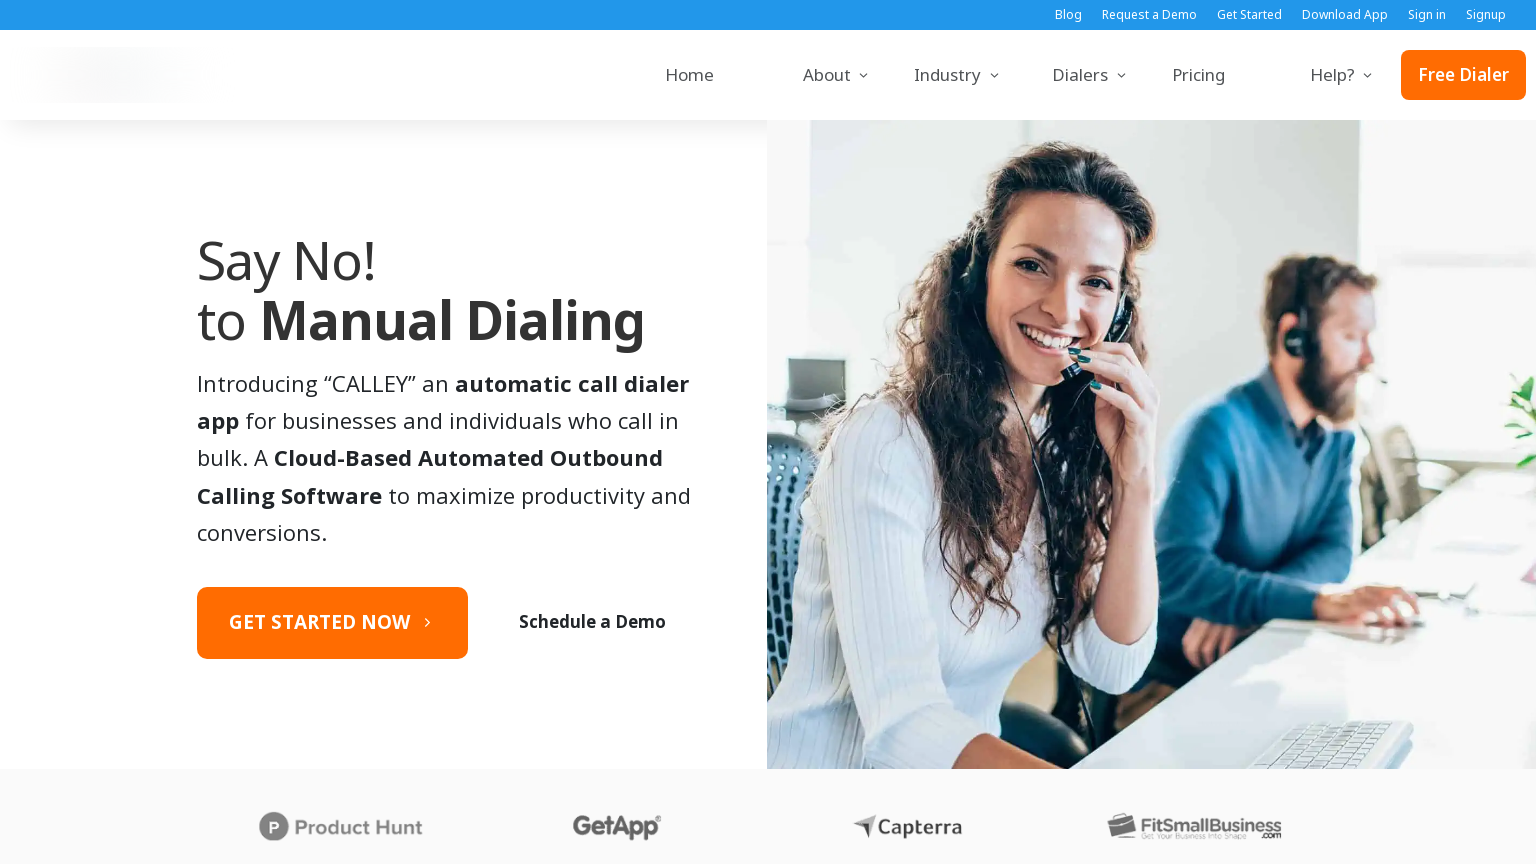

Set viewport size to 360x640 (360x640)
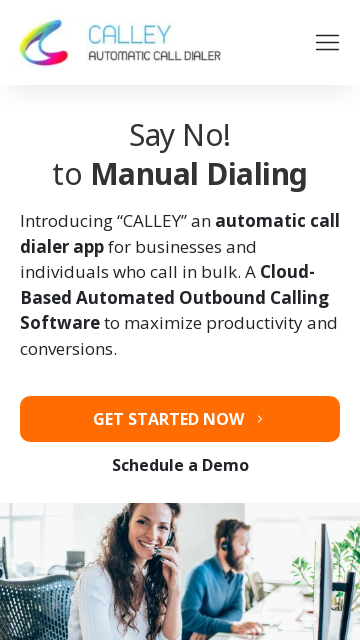

Reloaded page at 360x640 resolution
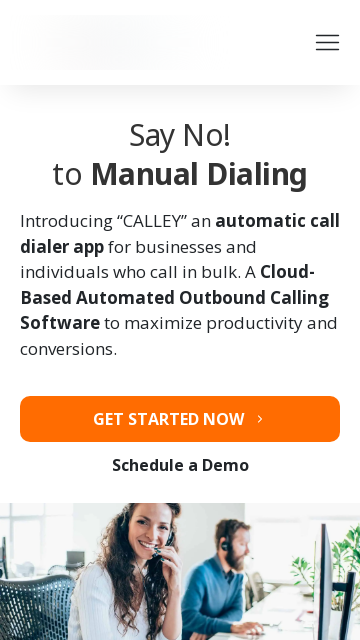

Page fully loaded at 360x640 resolution - network idle reached
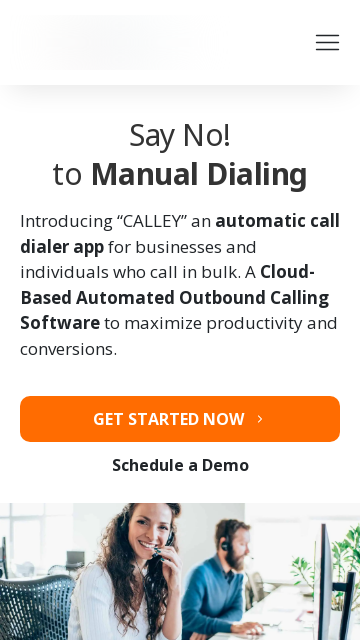

Set viewport size to 414x896 (414x896)
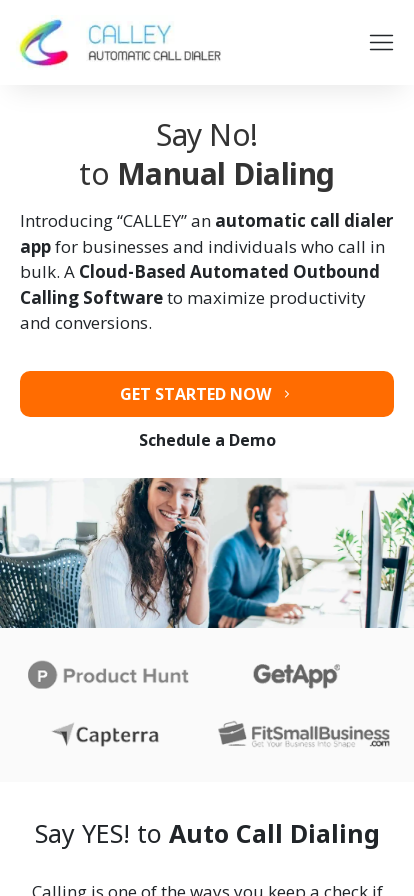

Reloaded page at 414x896 resolution
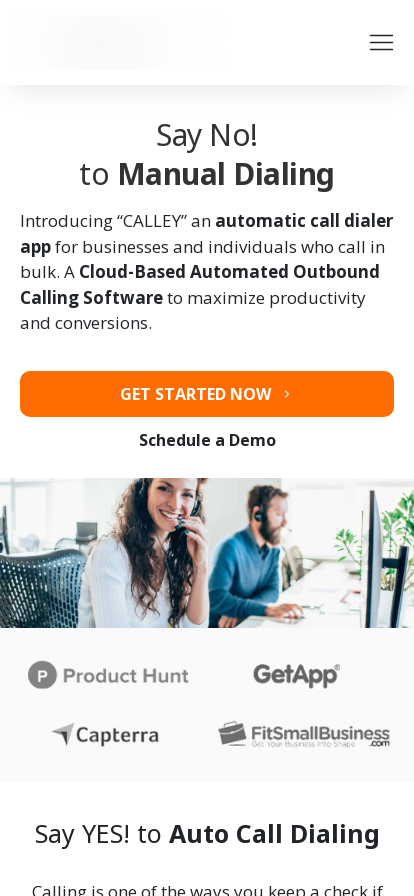

Page fully loaded at 414x896 resolution - network idle reached
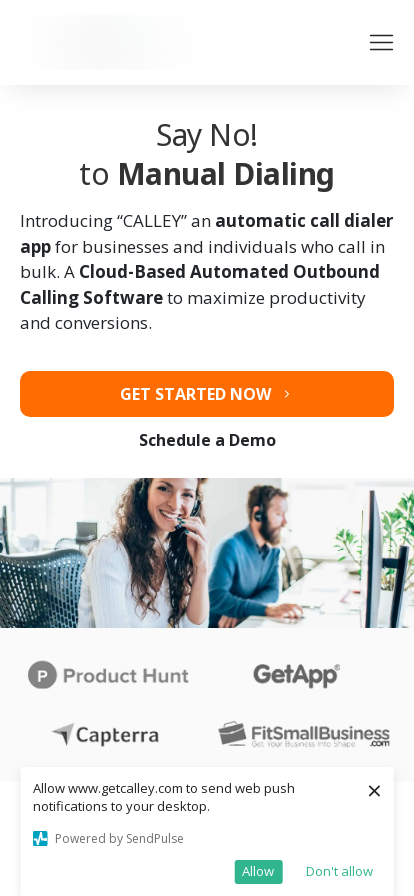

Set viewport size to 375x667 (375x667)
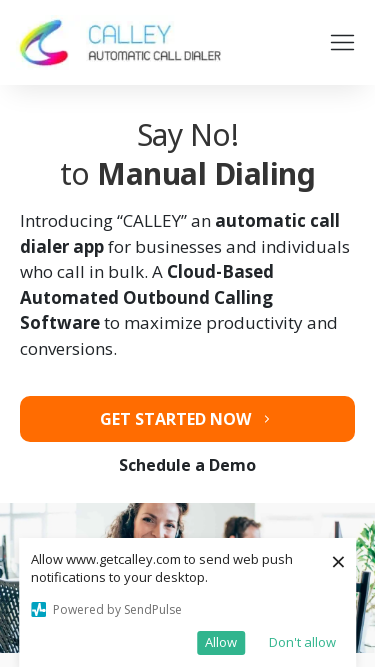

Reloaded page at 375x667 resolution
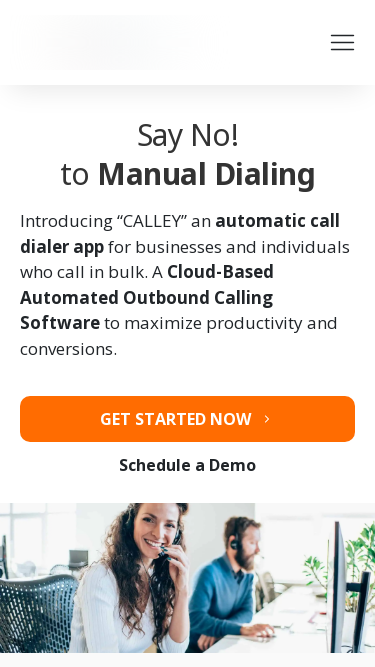

Page fully loaded at 375x667 resolution - network idle reached
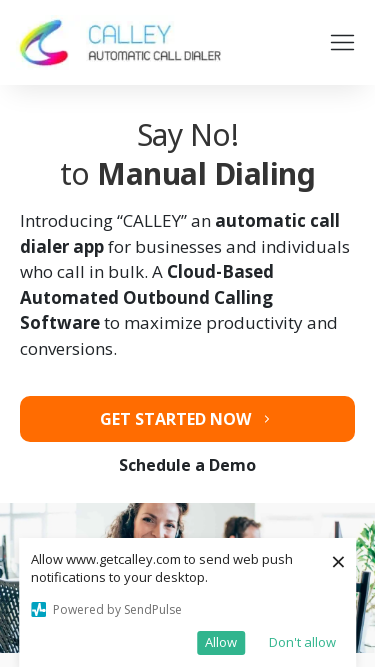

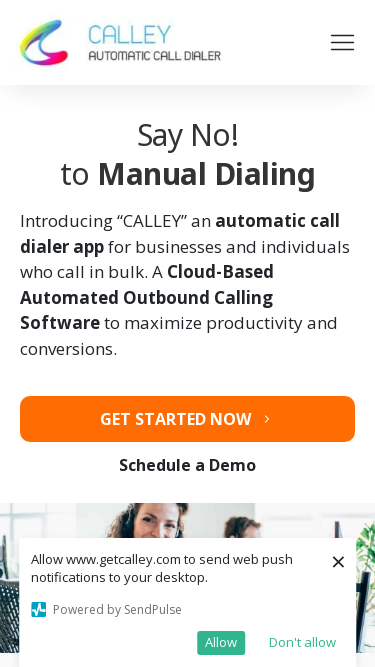